Tests clearing an input field and sending keys to it, verifying the value changes

Starting URL: https://www.w3schools.com/html/html_forms.asp

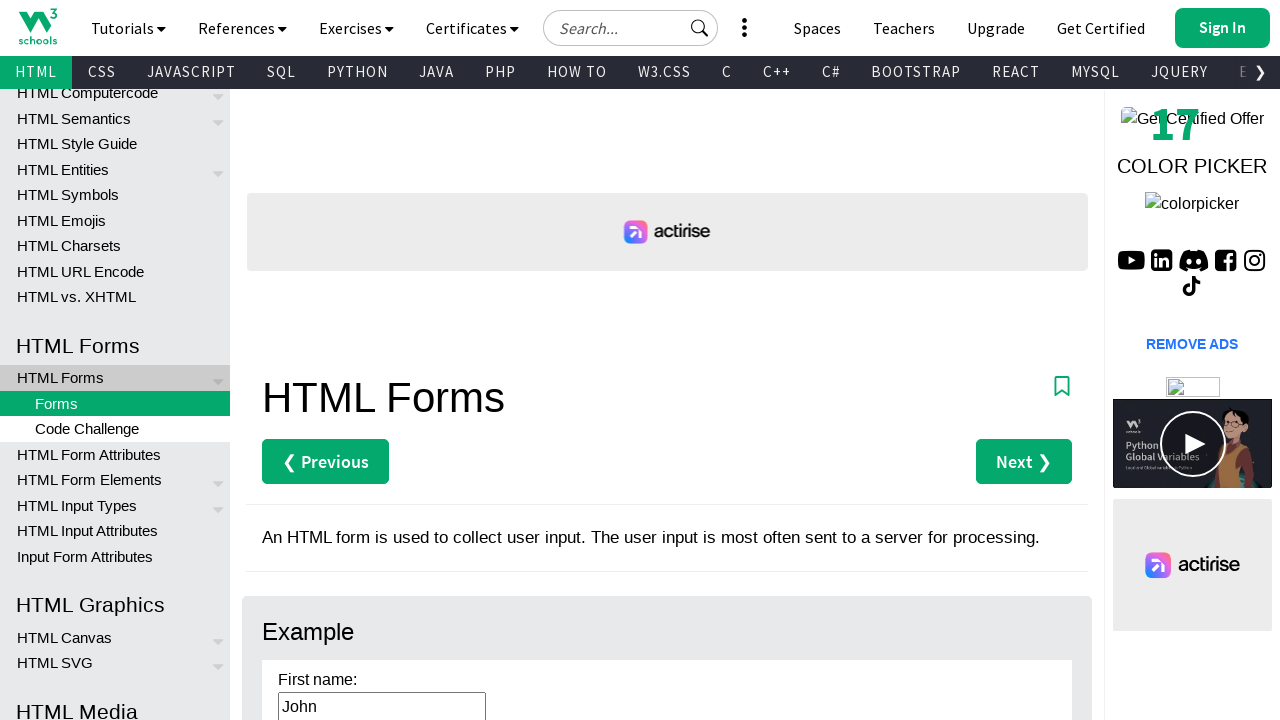

Located the first name input field (input#fname)
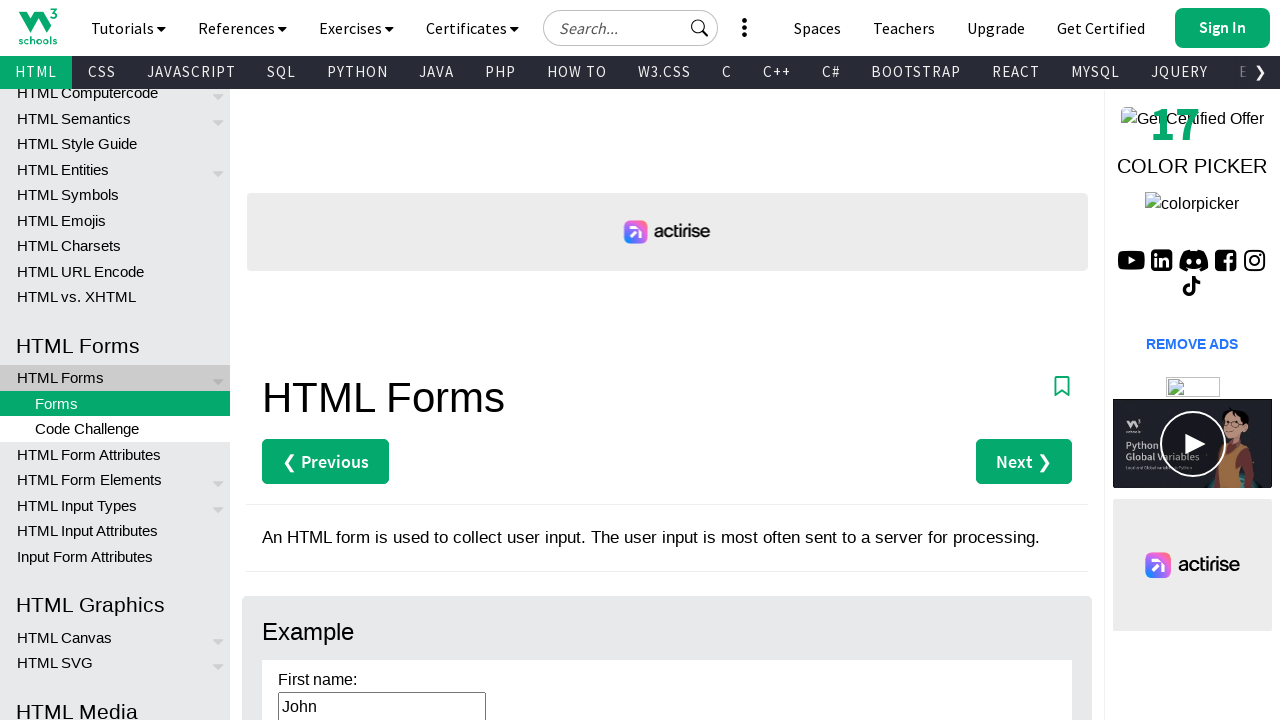

Retrieved initial value from input field
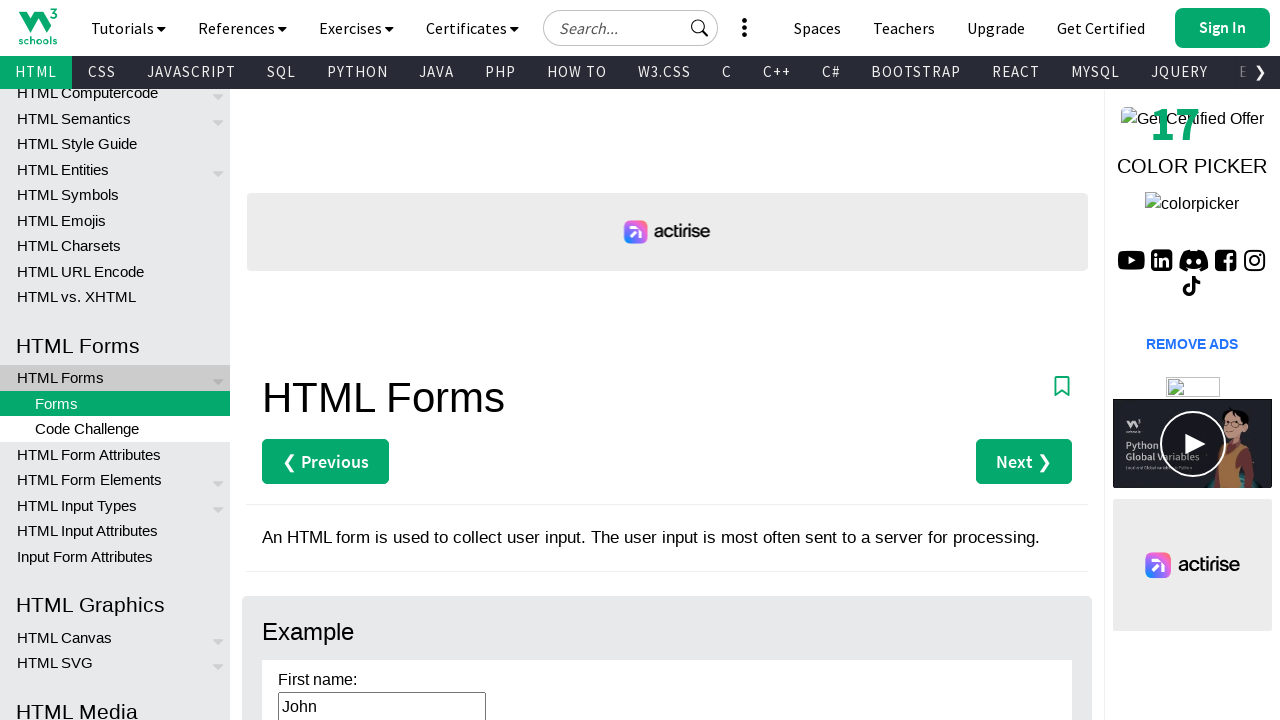

Verified initial input value is a non-empty string
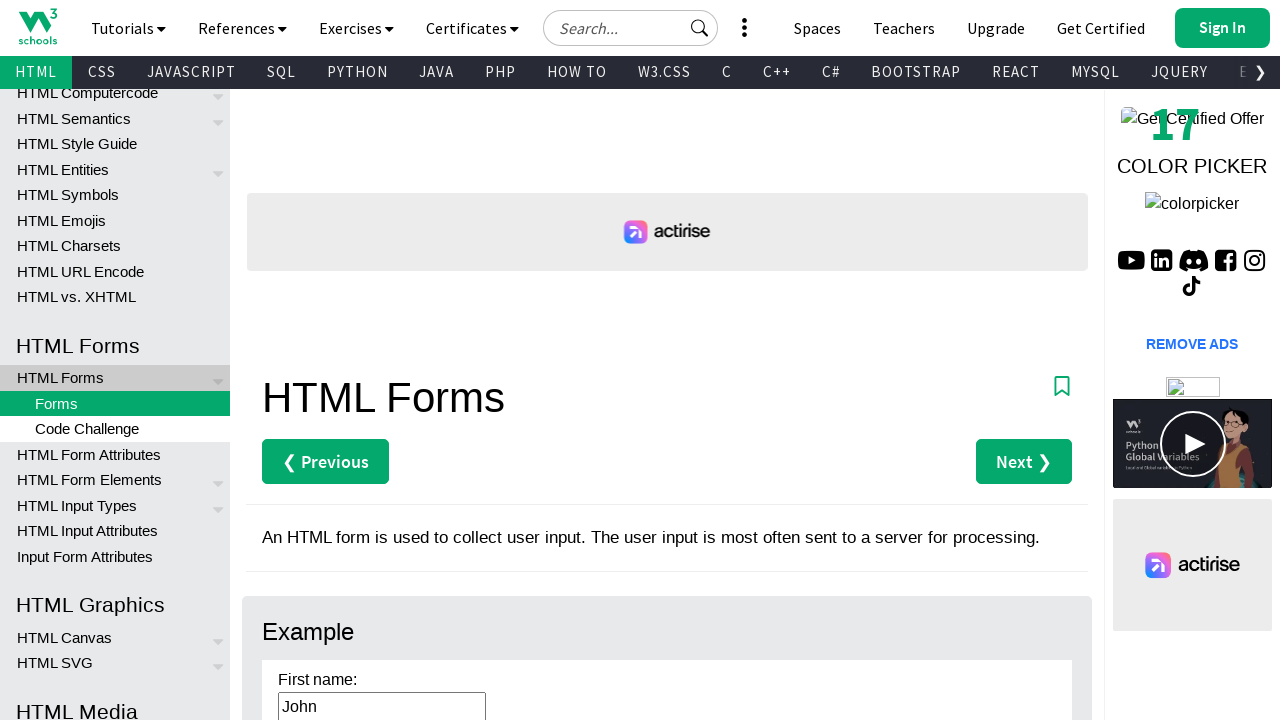

Cleared the input field on input#fname
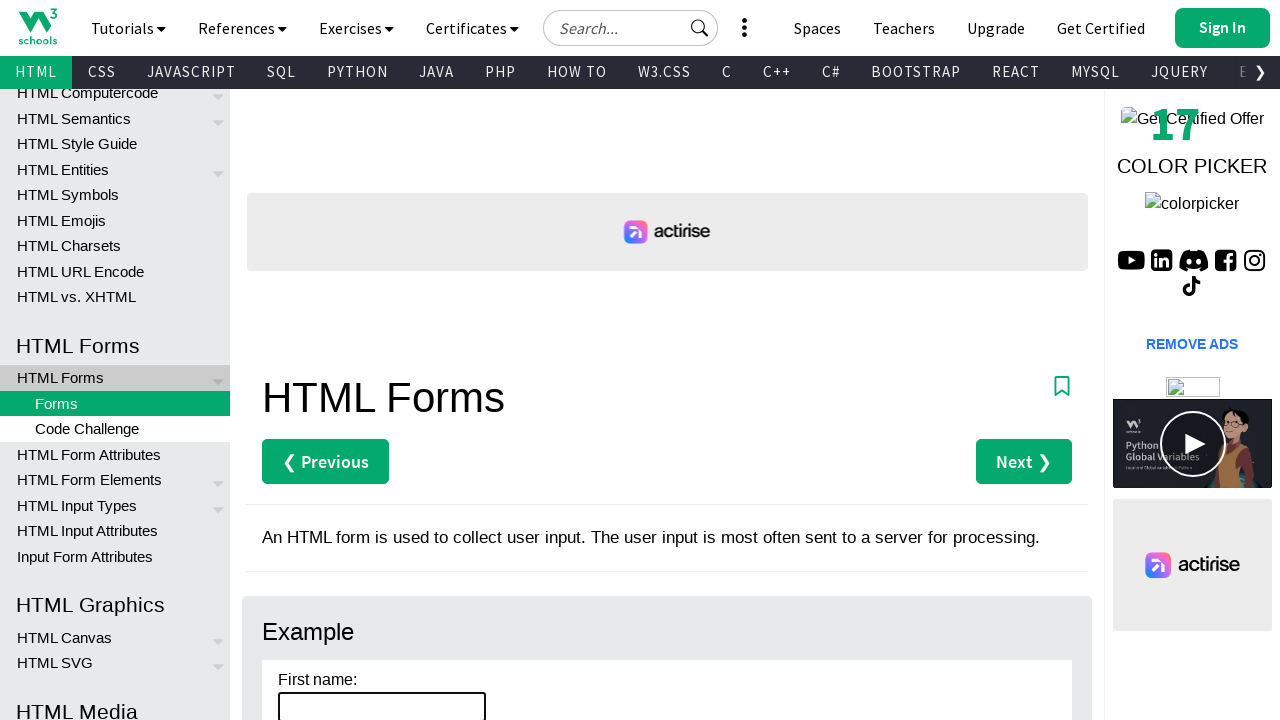

Retrieved value after clearing the input field
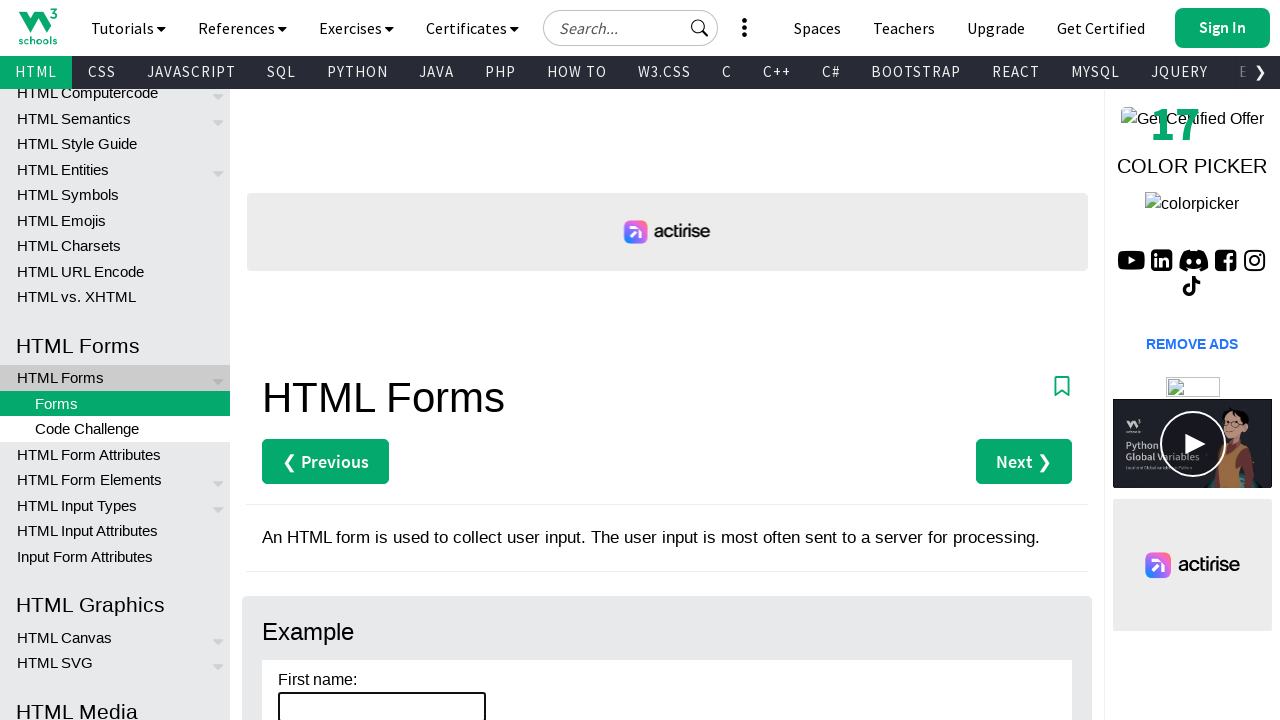

Verified input field is now empty
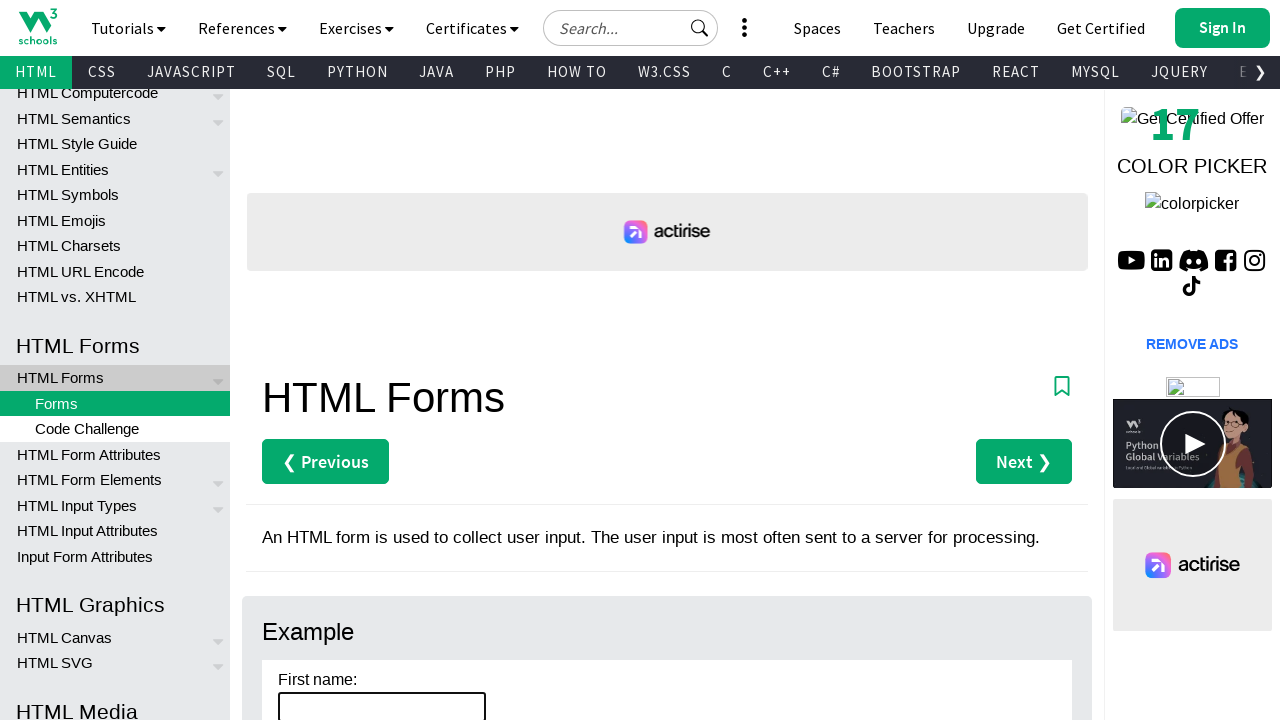

Filled input field with 'some text' on input#fname
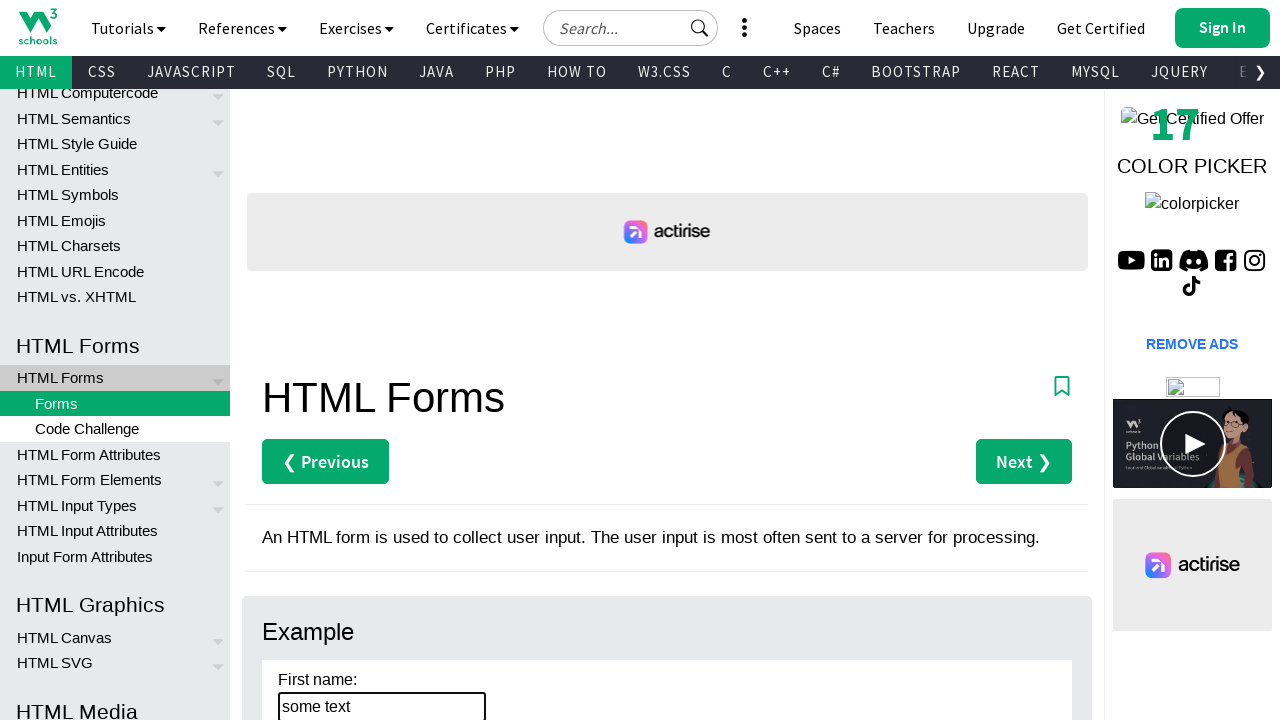

Retrieved value after filling input field
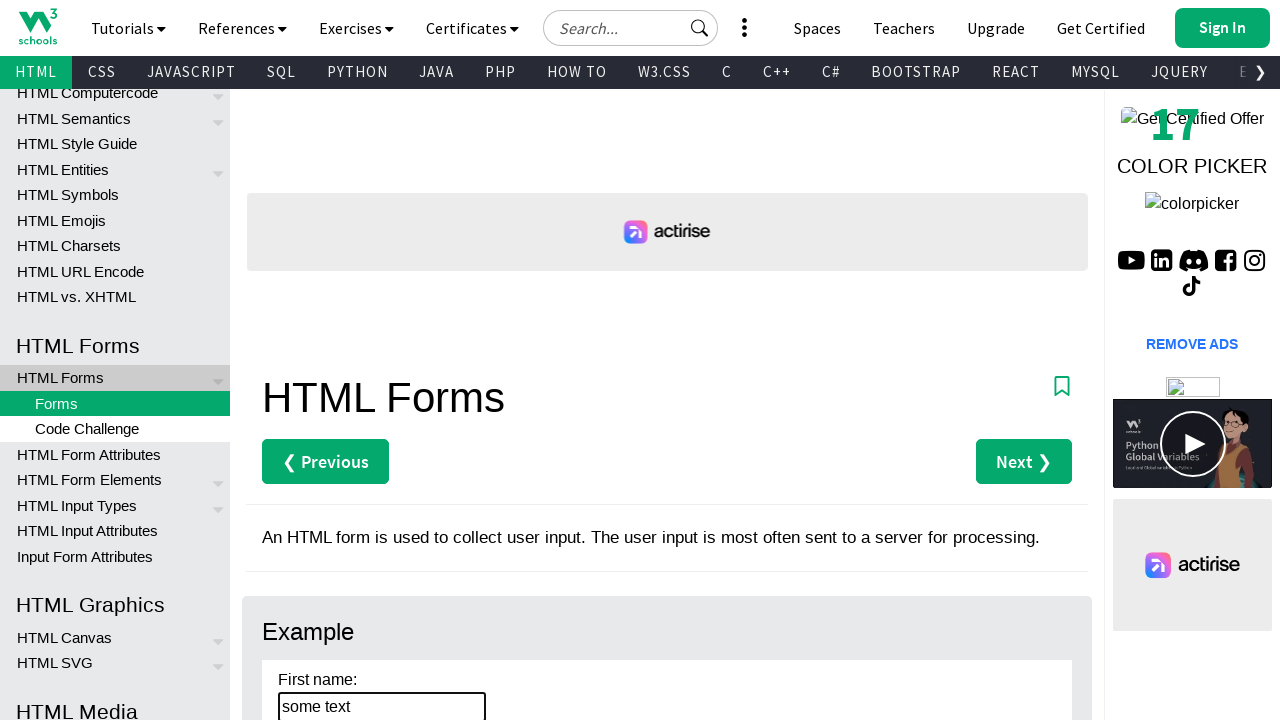

Verified input field contains 'some text'
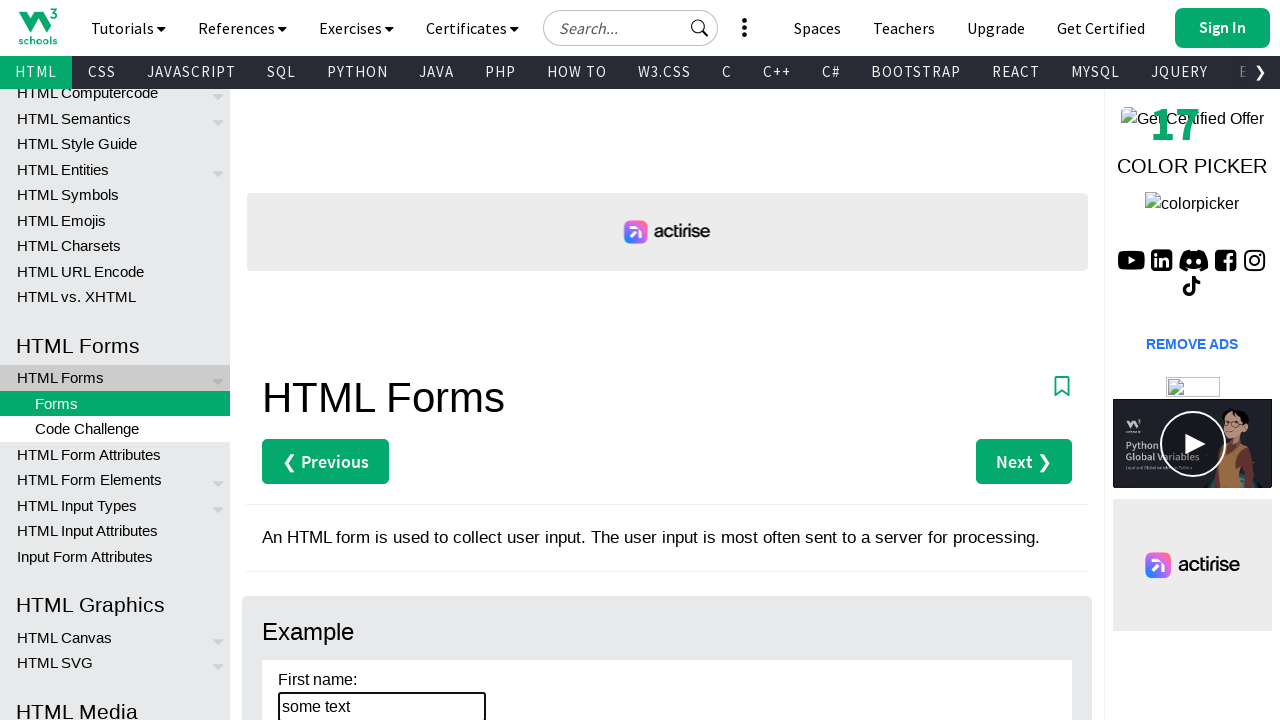

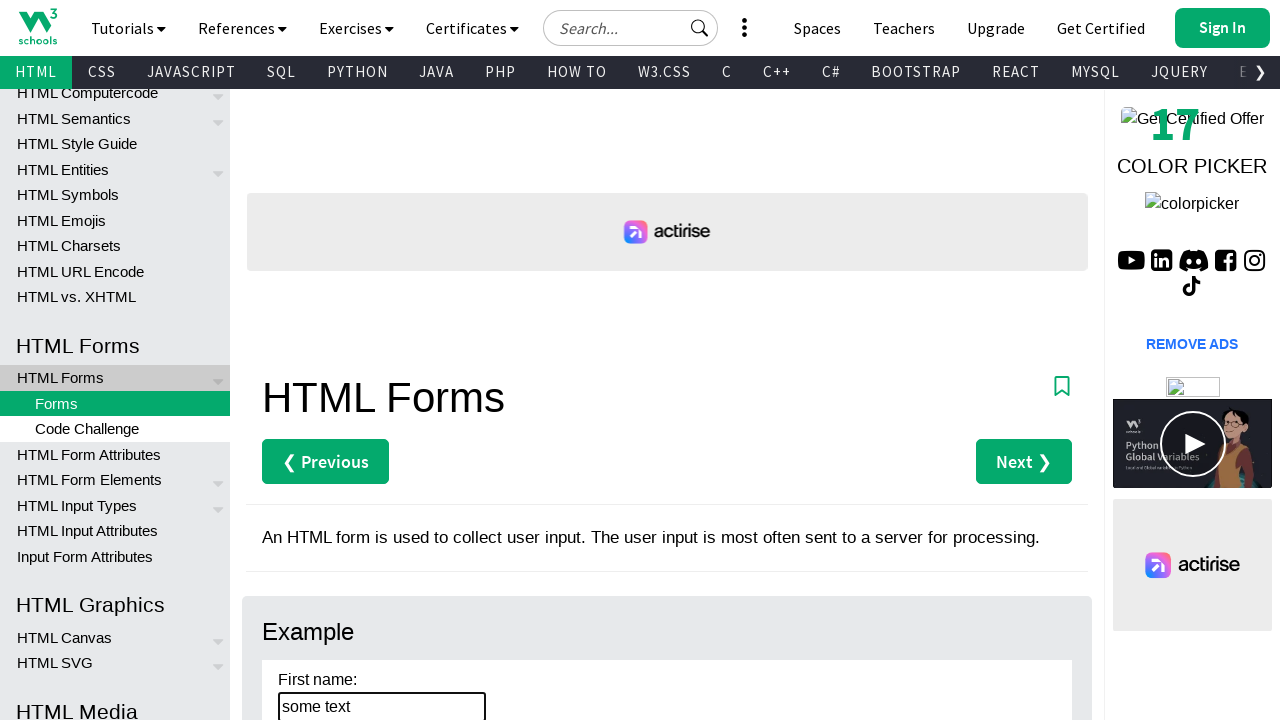